Navigates to the Nike website homepage and waits for the page to load.

Starting URL: https://www.nike.com

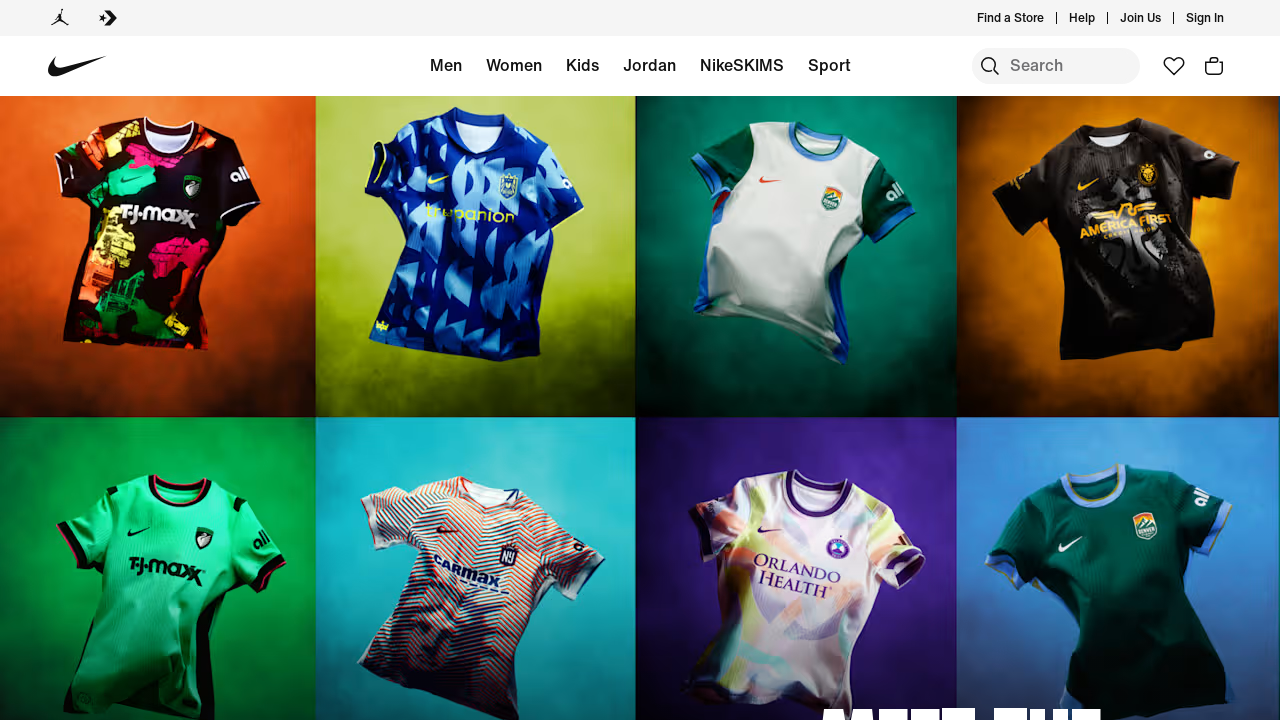

Waited for Nike homepage to fully load (networkidle state)
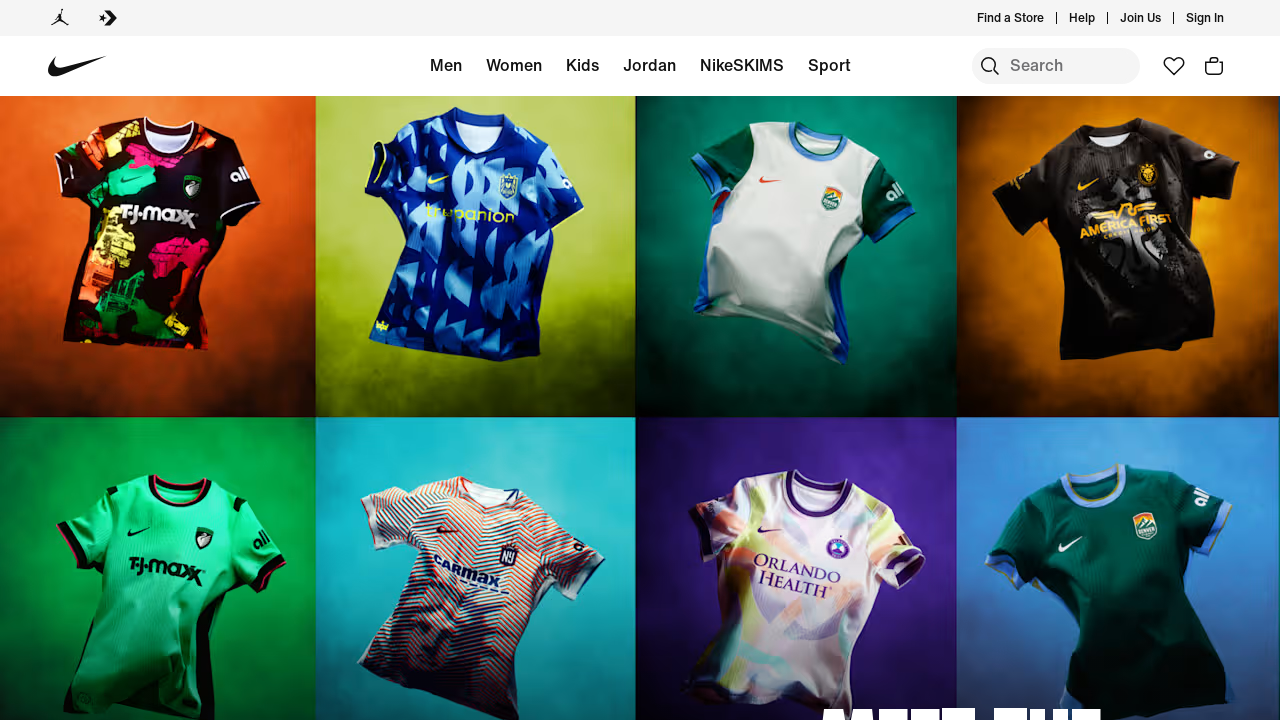

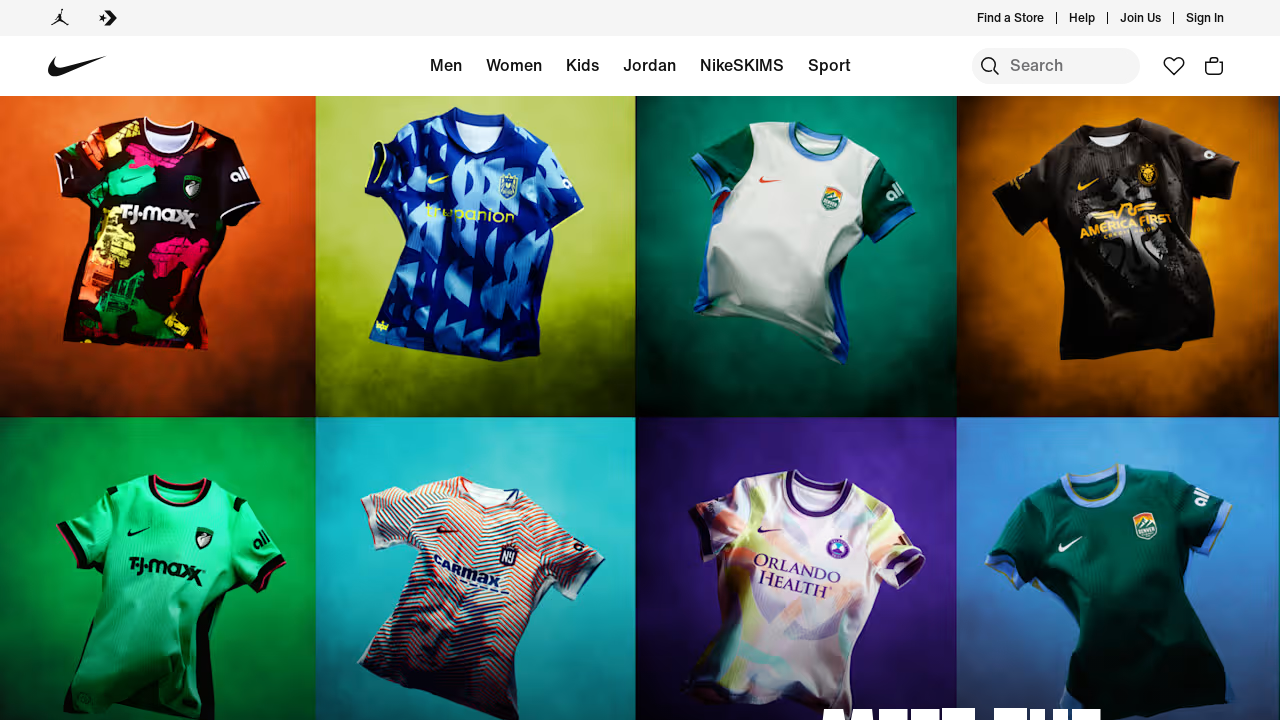